Tests the GPS coordinate converter by entering an address and verifying that latitude and longitude coordinates are returned in the form fields.

Starting URL: https://gps-coordinates.org/coordinate-converter.php

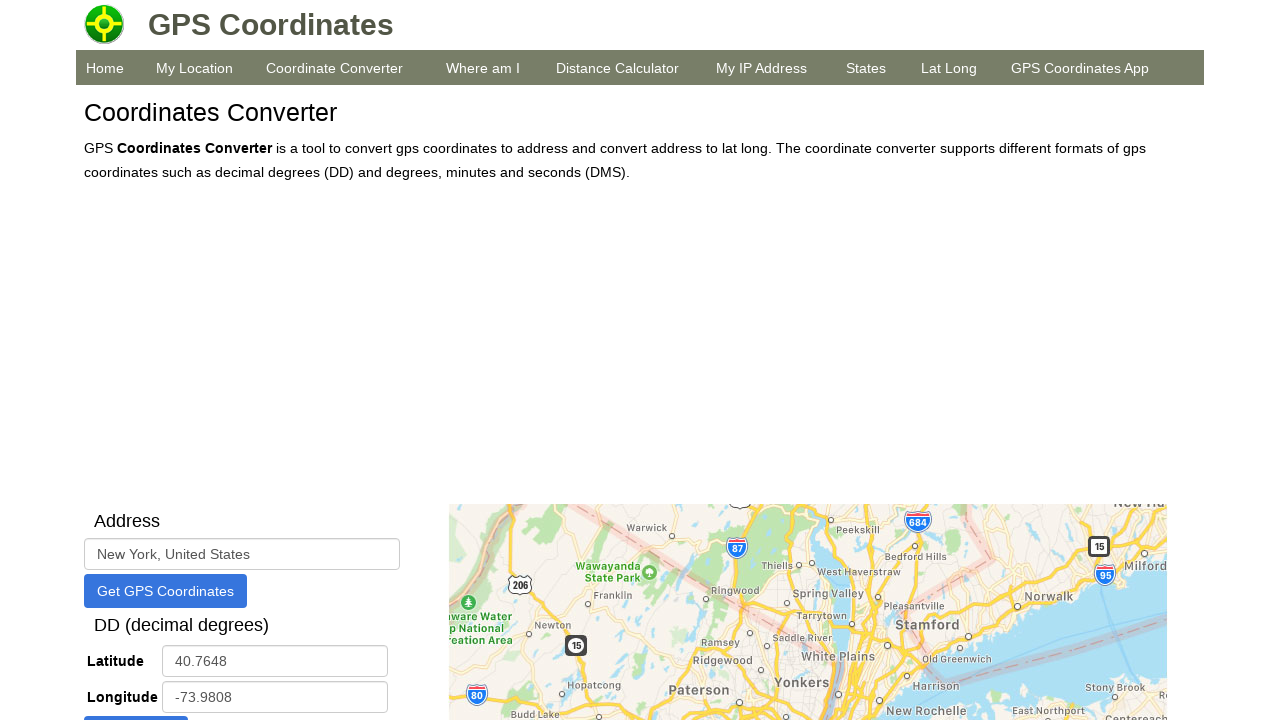

Cleared the latitude field on #latitude
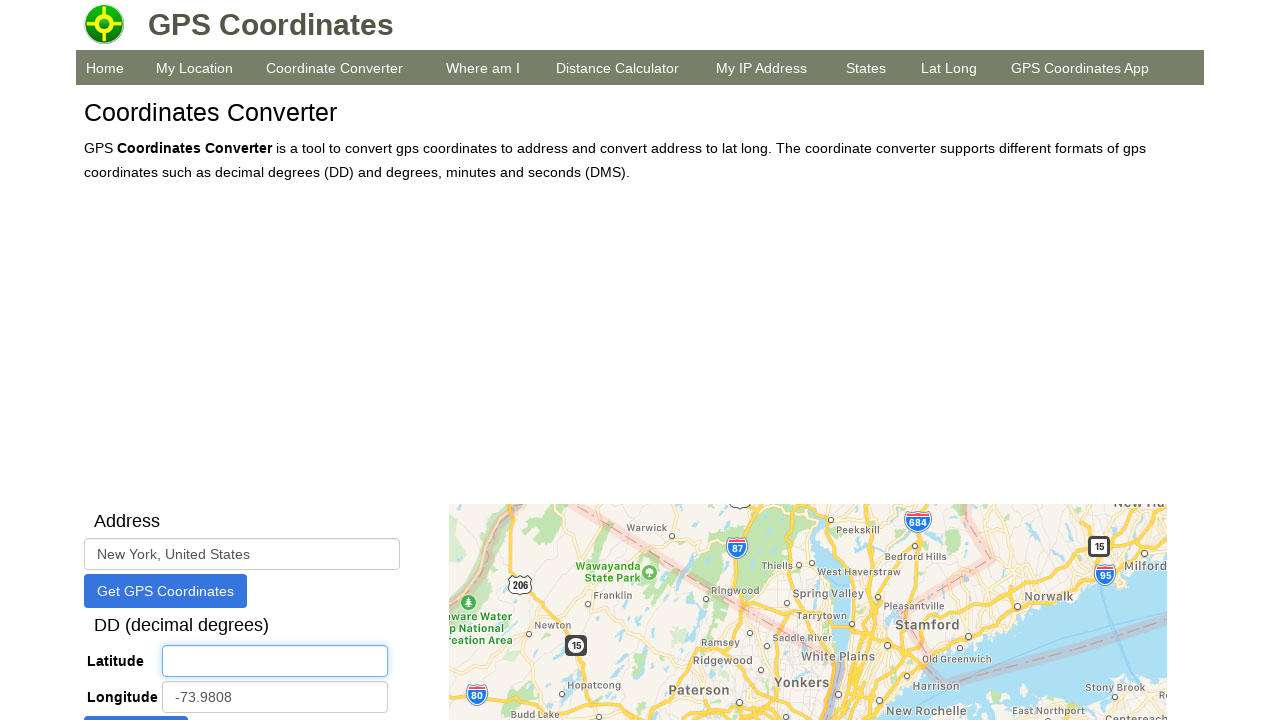

Cleared the longitude field on #longitude
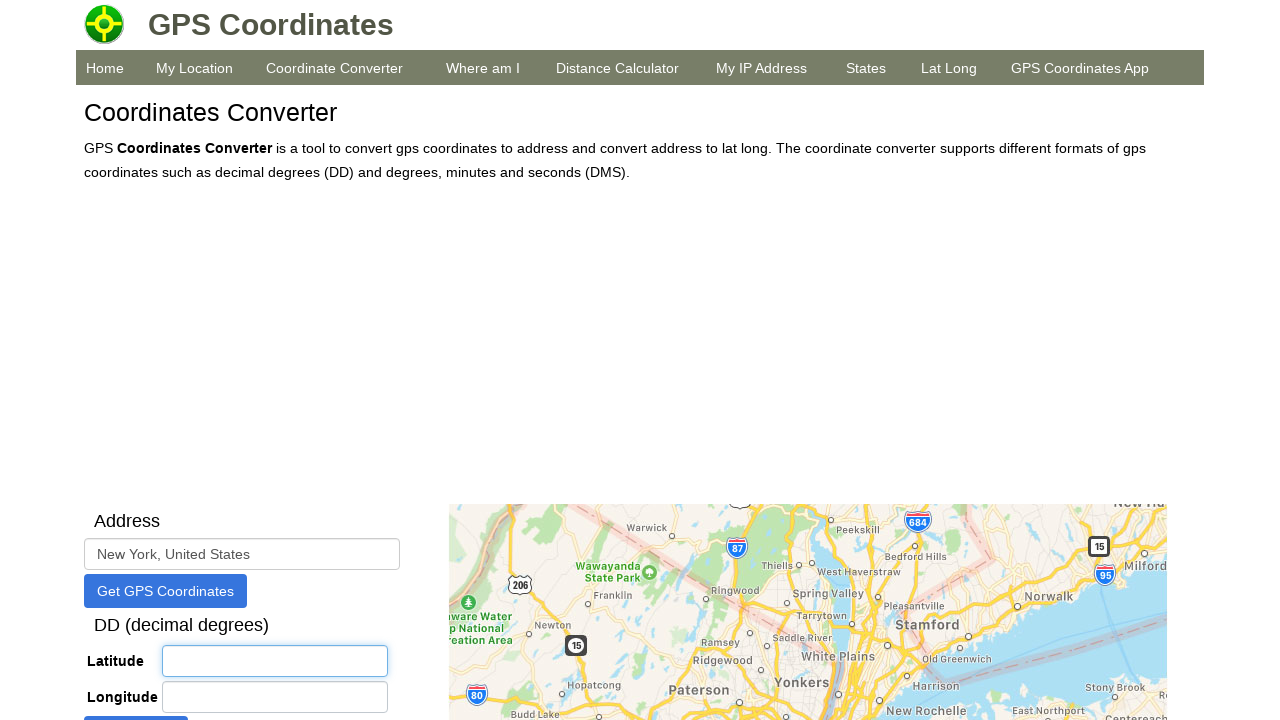

Entered address '77 Massachusetts Ave, Cambridge, MA 02139' into the address field on #address
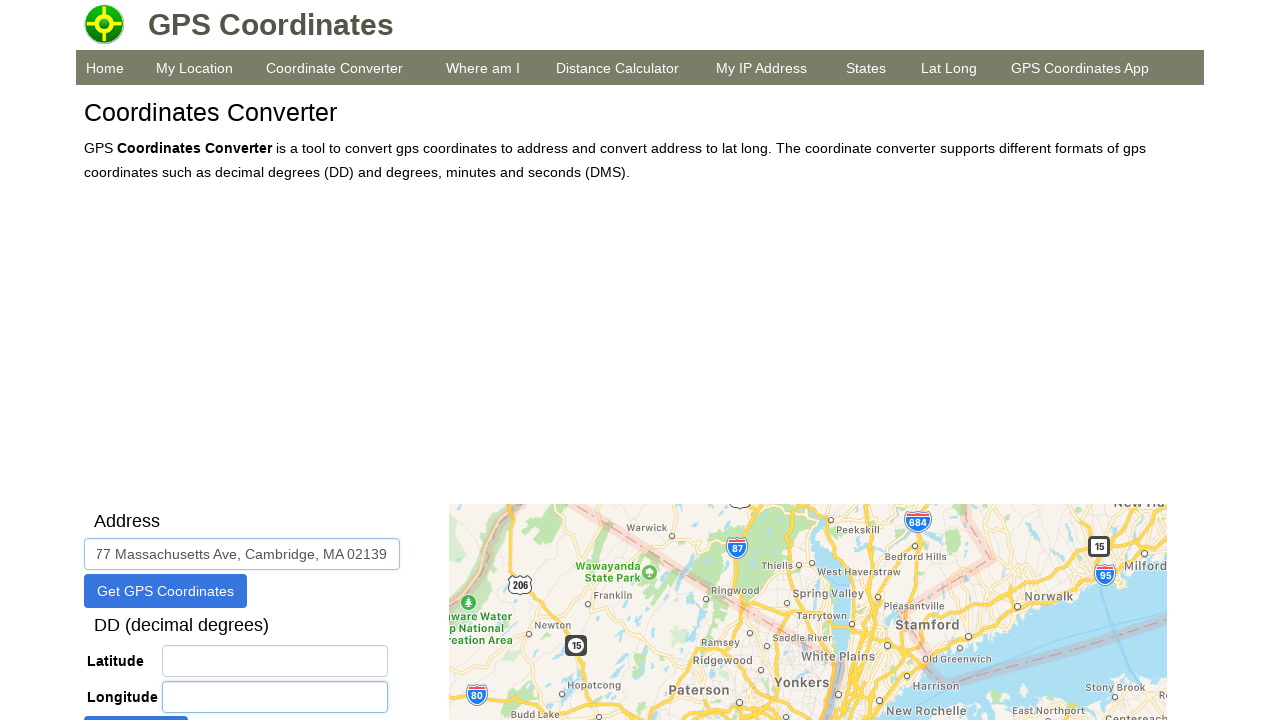

Clicked the 'Get GPS Coordinates' button at (166, 590) on #btnGetGpsCoordinates
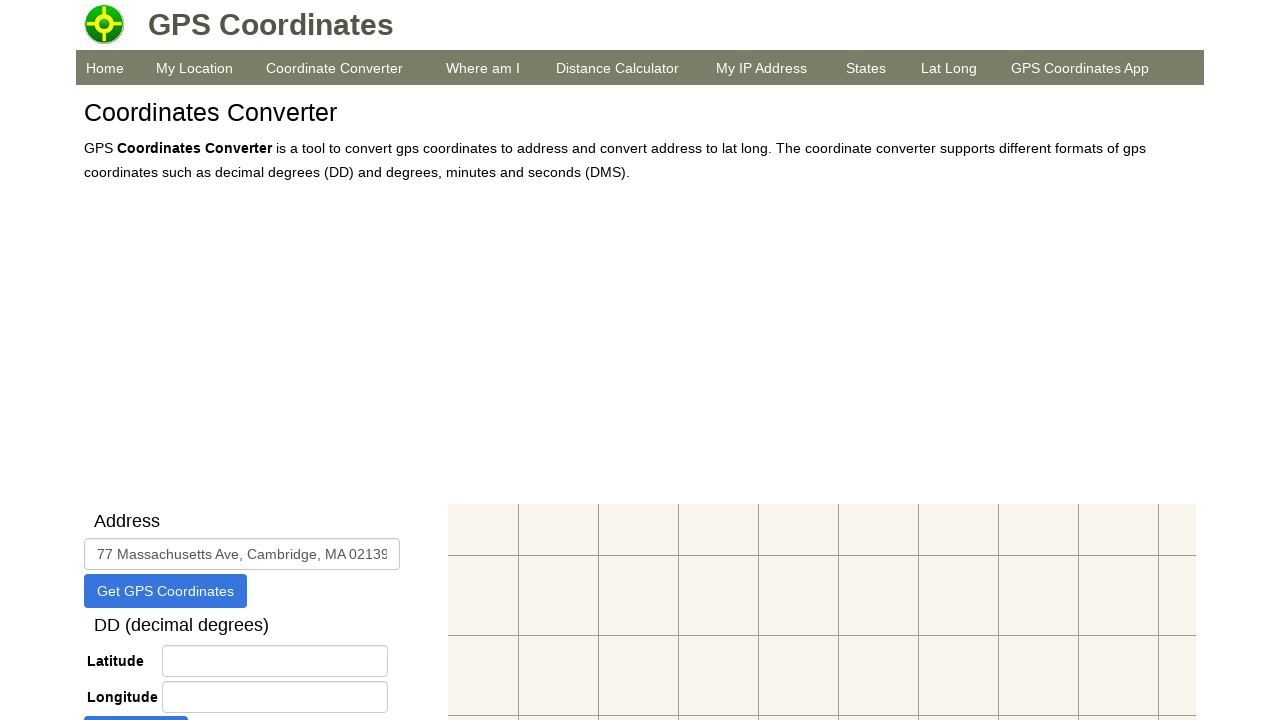

Latitude field populated with decimal coordinate value
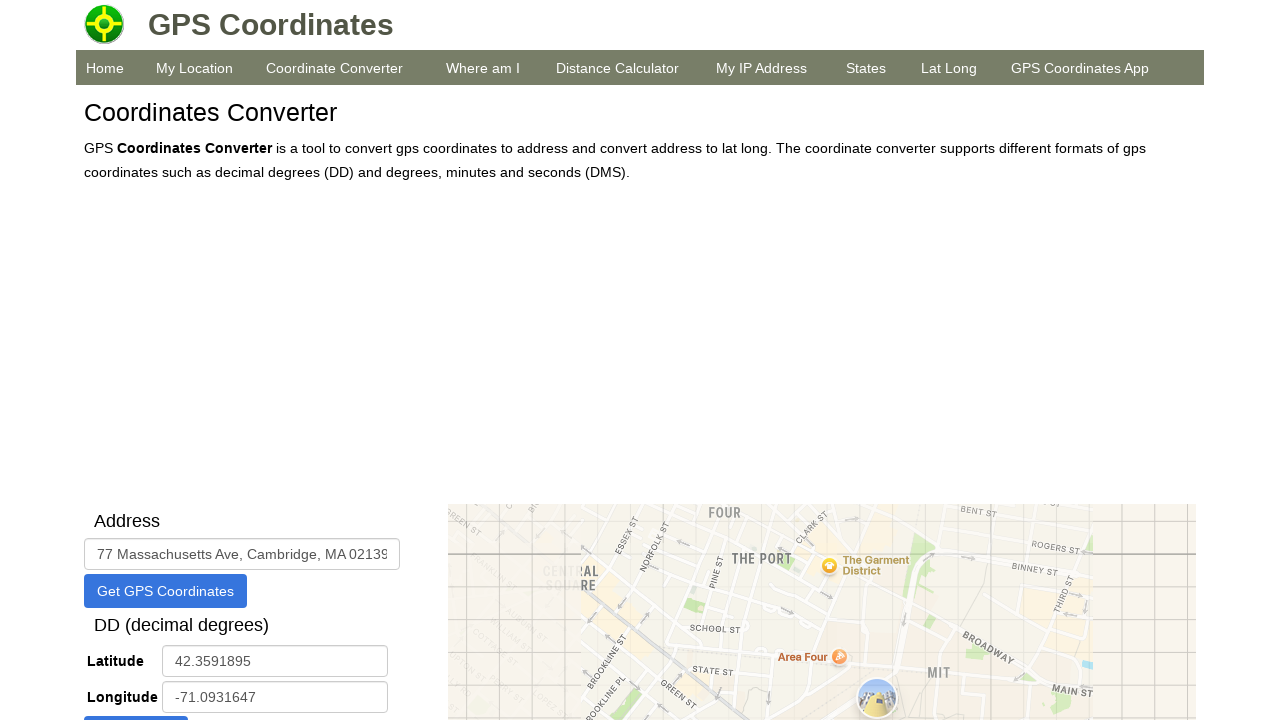

Longitude field populated with decimal coordinate value
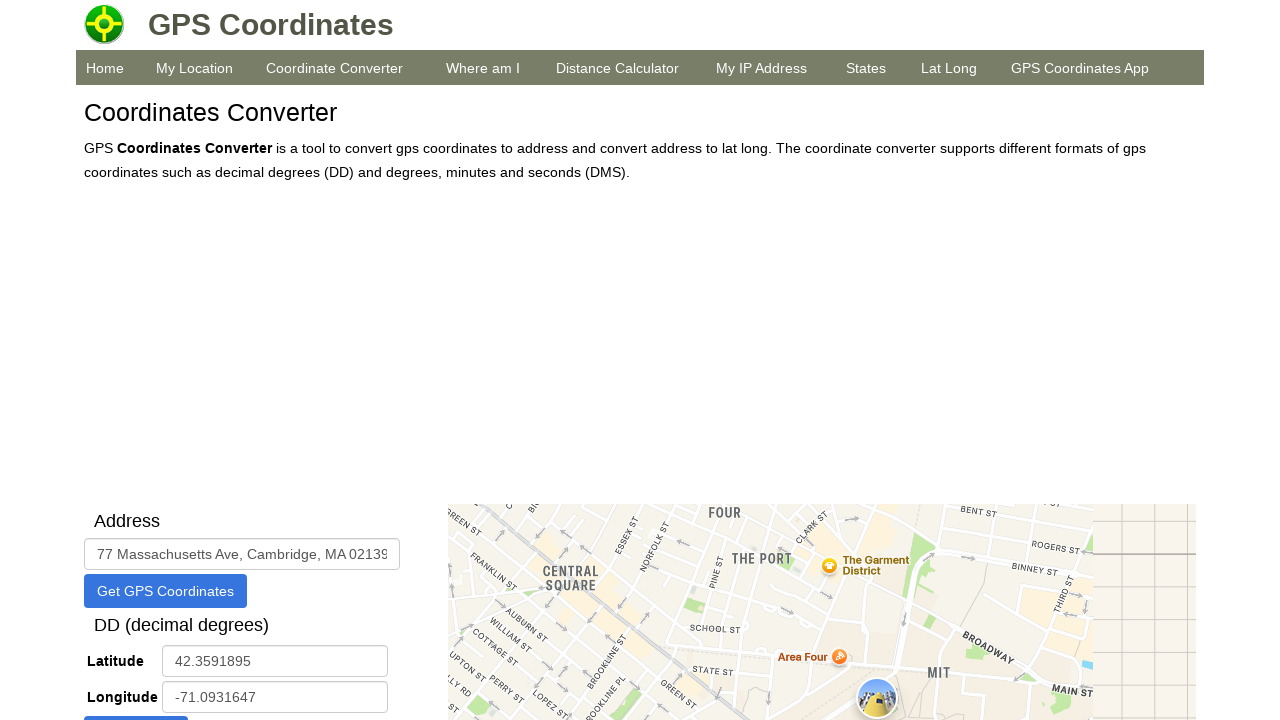

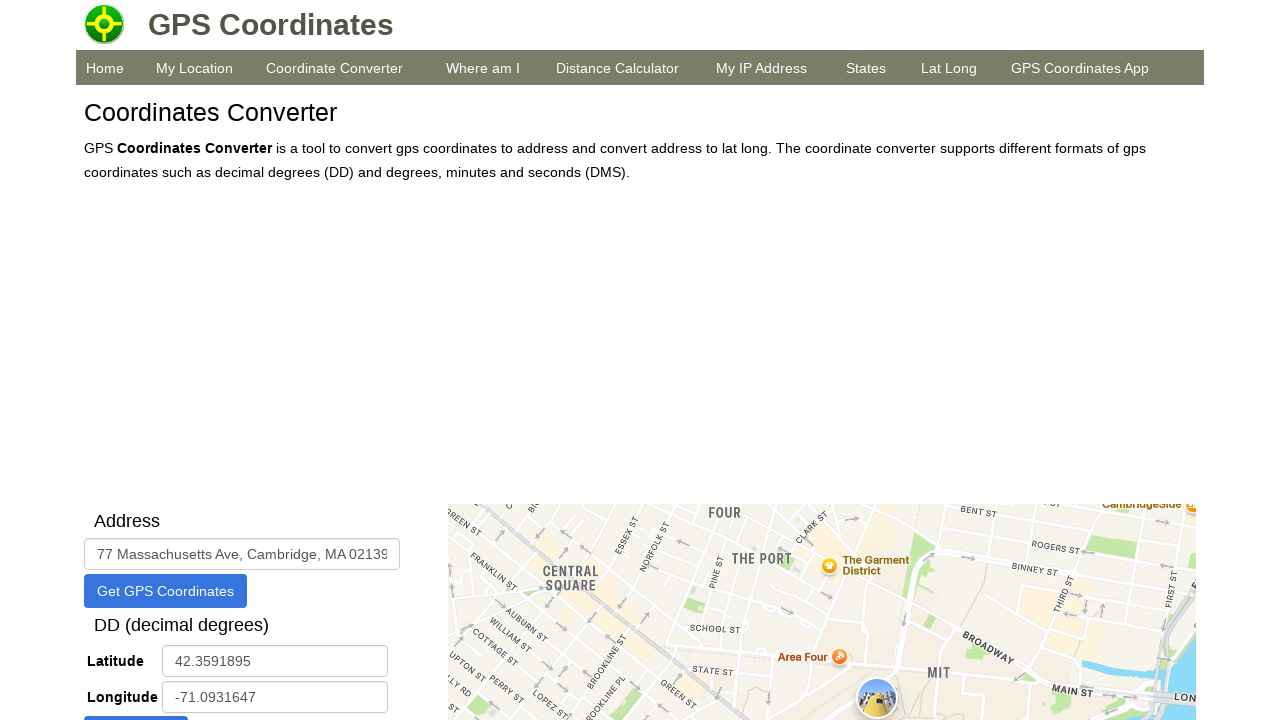